Tests dropdown selection functionality by selecting options using three different methods: by index, by visible text, and by value on a currency dropdown.

Starting URL: https://rahulshettyacademy.com/dropdownsPractise/

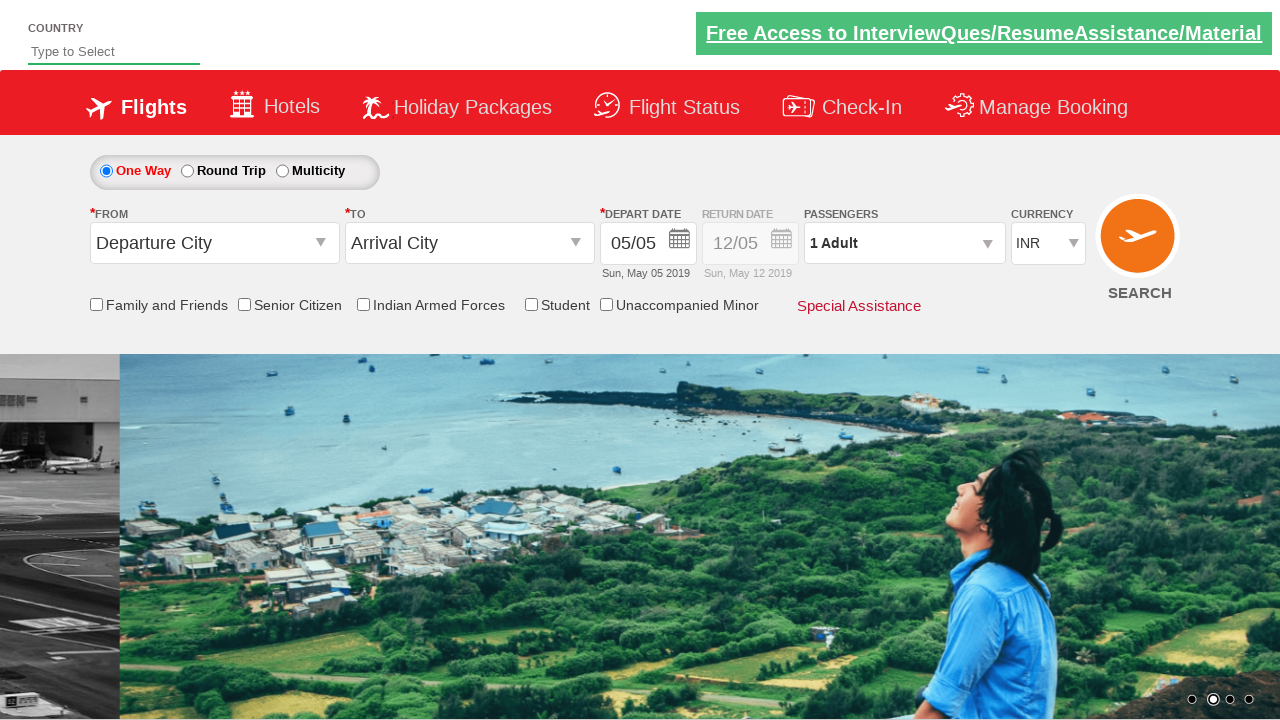

Currency dropdown selector located and available
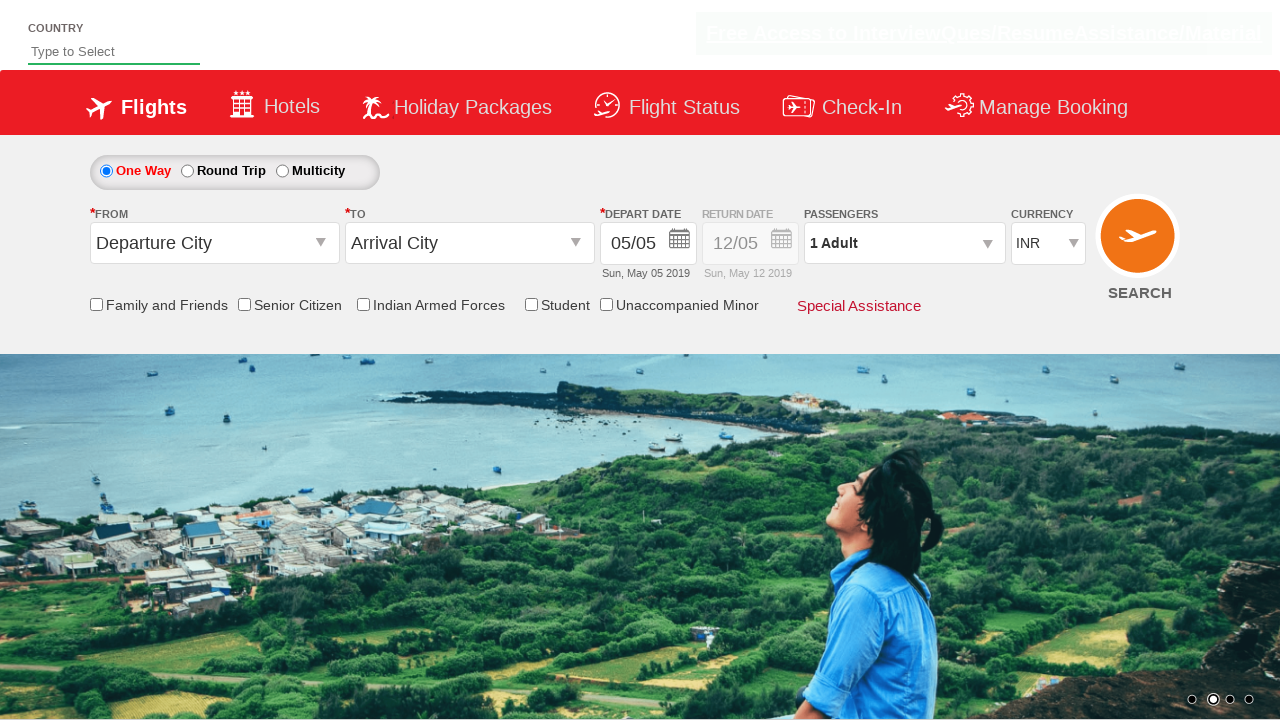

Selected dropdown option by index 3 on select#ctl00_mainContent_DropDownListCurrency
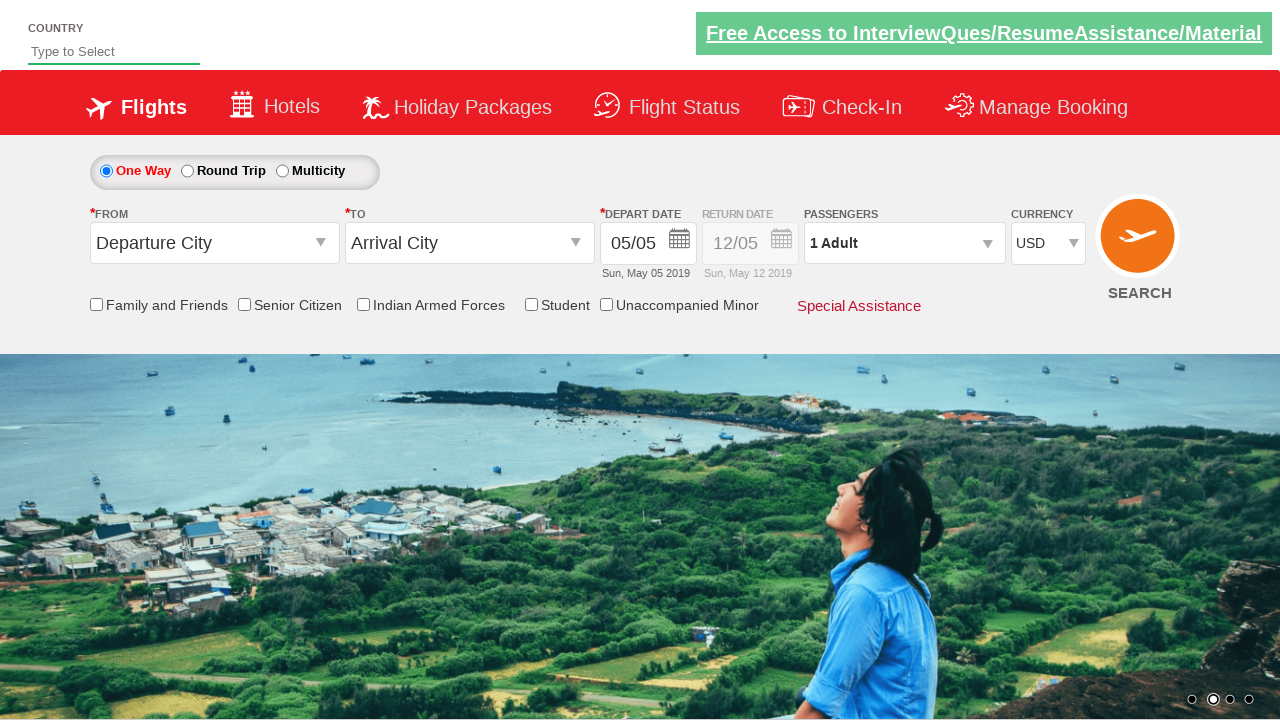

Selected dropdown option by visible text 'AED' on select#ctl00_mainContent_DropDownListCurrency
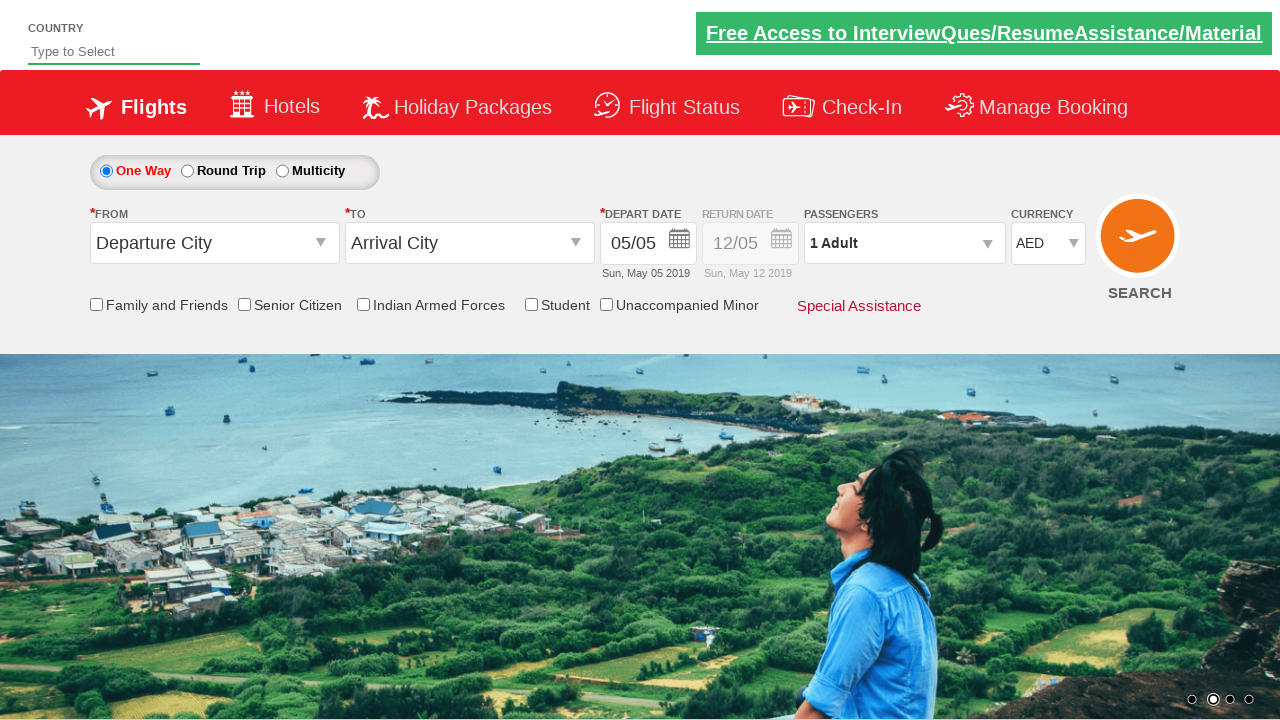

Selected dropdown option by value 'INR' on select#ctl00_mainContent_DropDownListCurrency
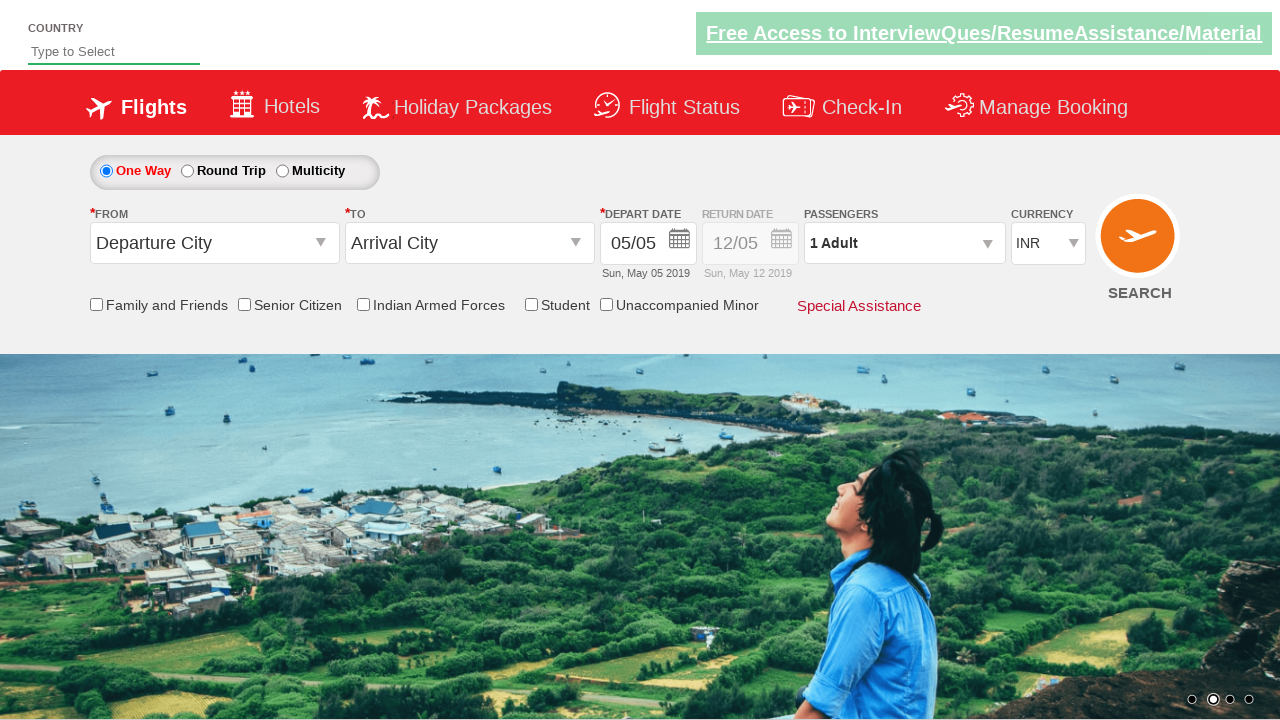

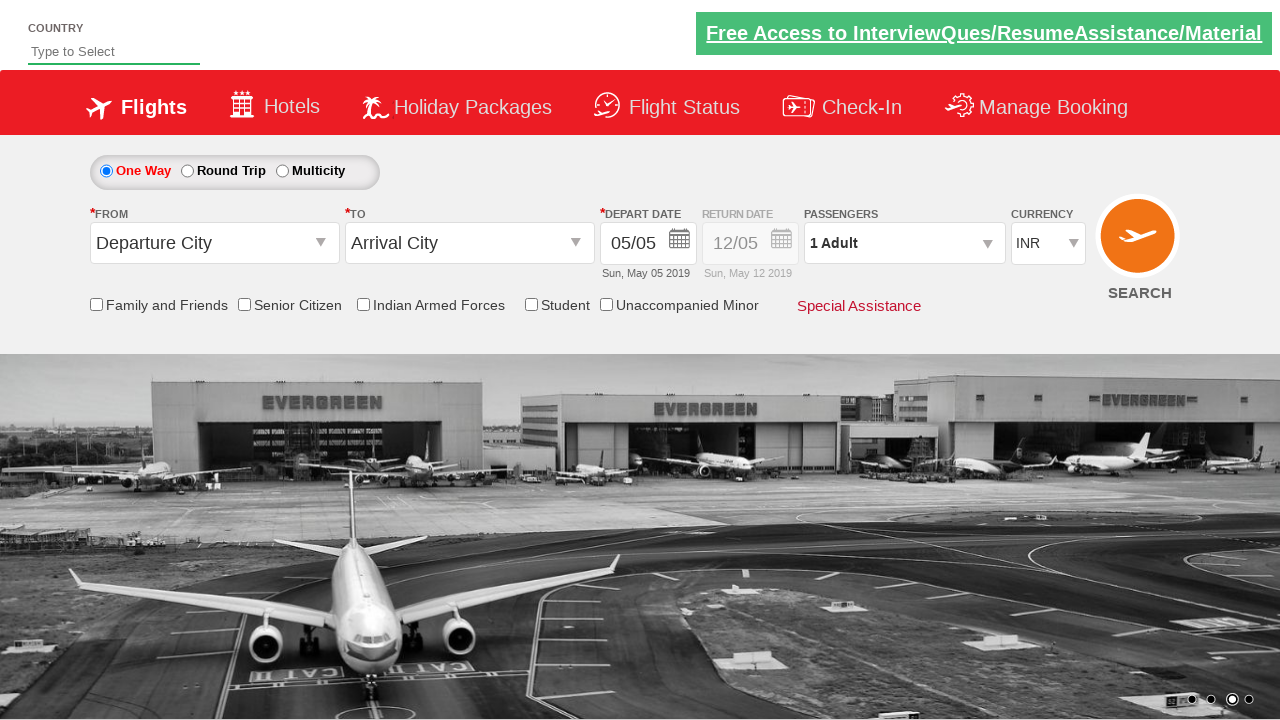